Navigates to demo table page and counts number of employees reporting to each manager

Starting URL: http://automationbykrishna.com/

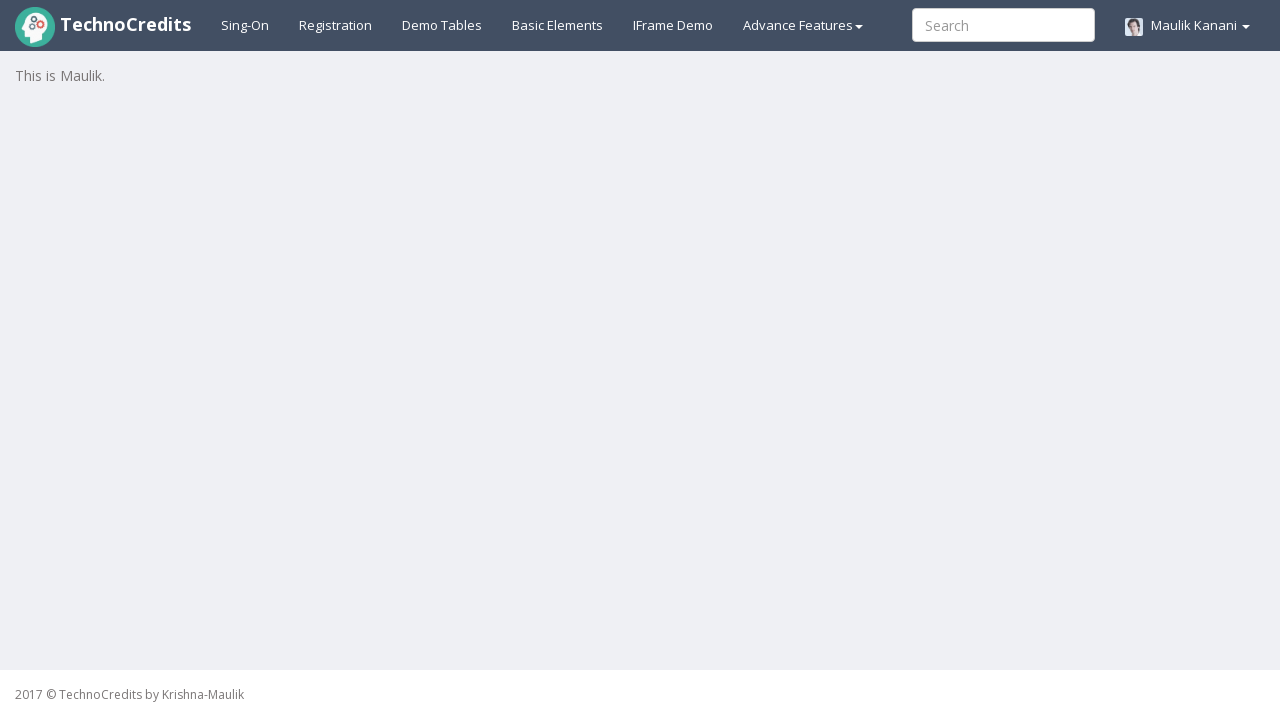

Clicked demo table link to navigate to table page at (442, 25) on #demotable
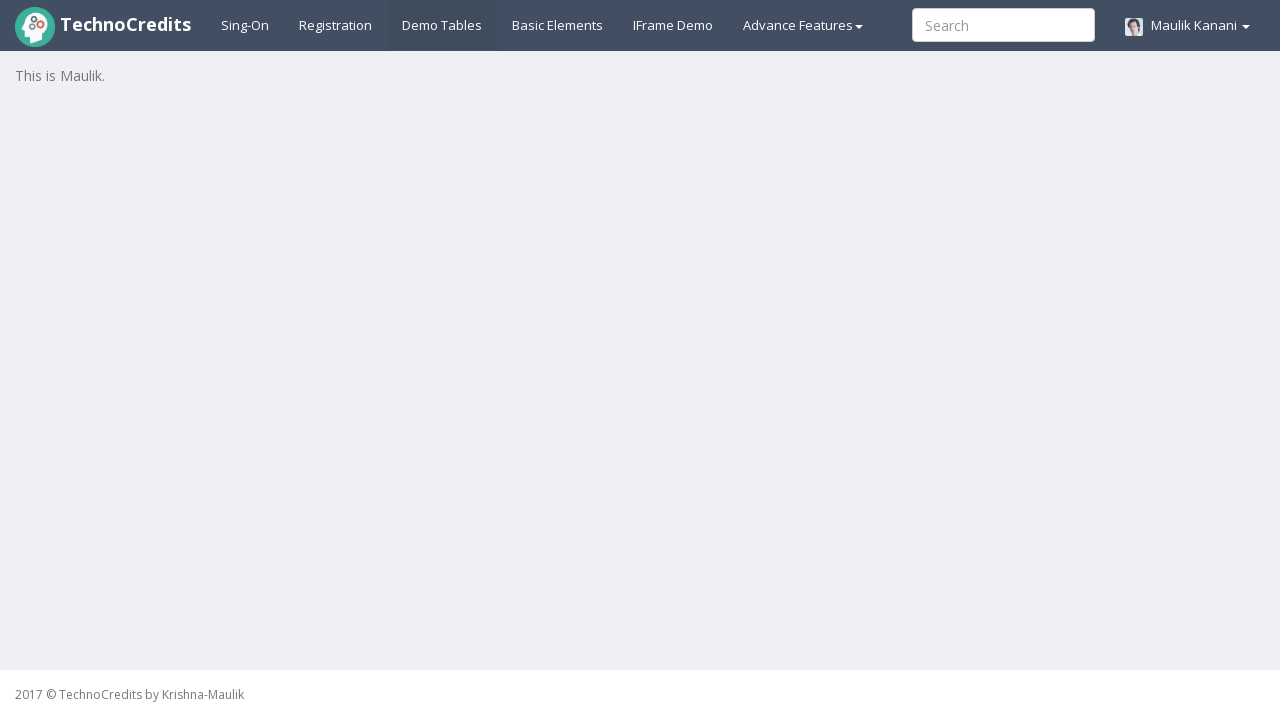

Employee table loaded successfully
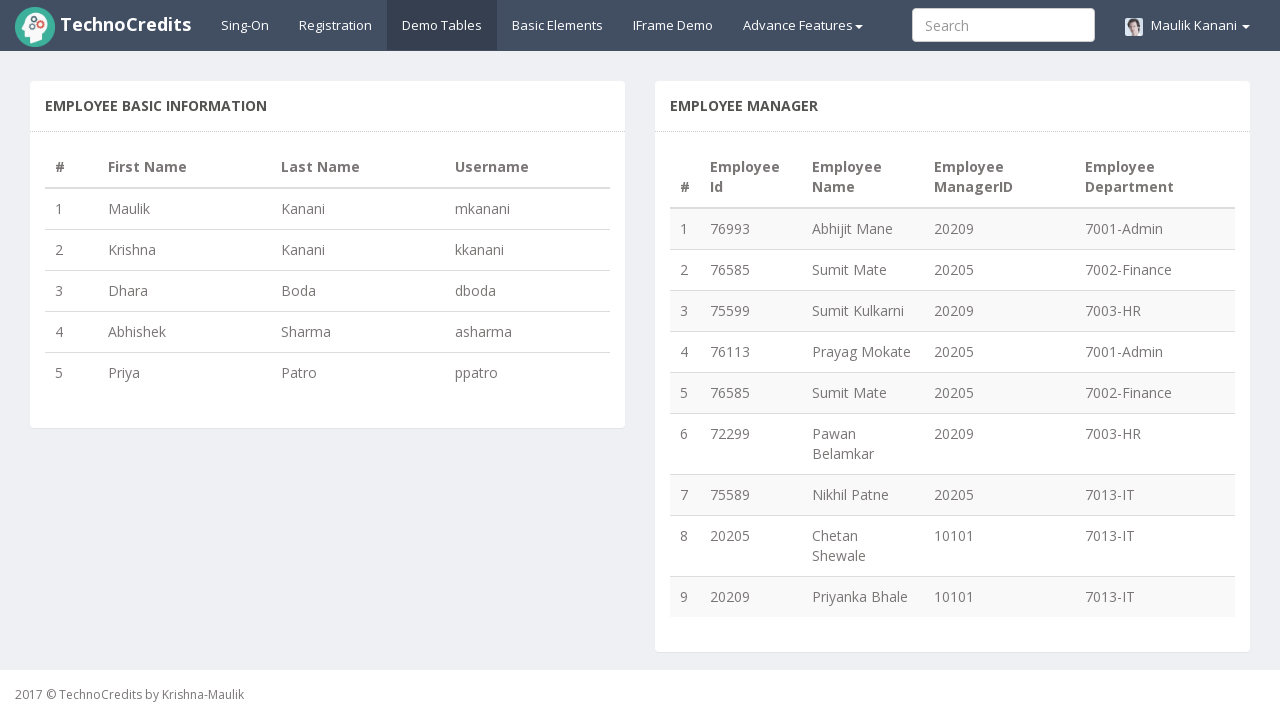

Retrieved total number of rows in employee table: 9
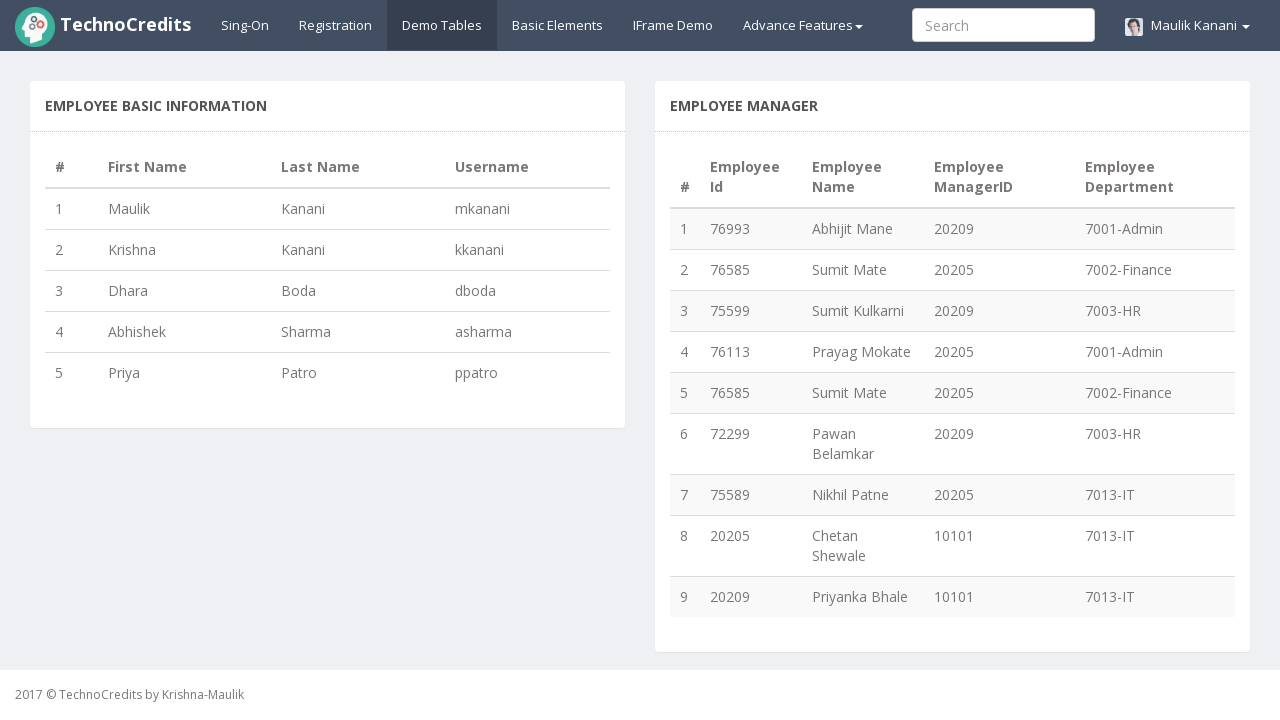

Extracted manager ID from row 1: 20209
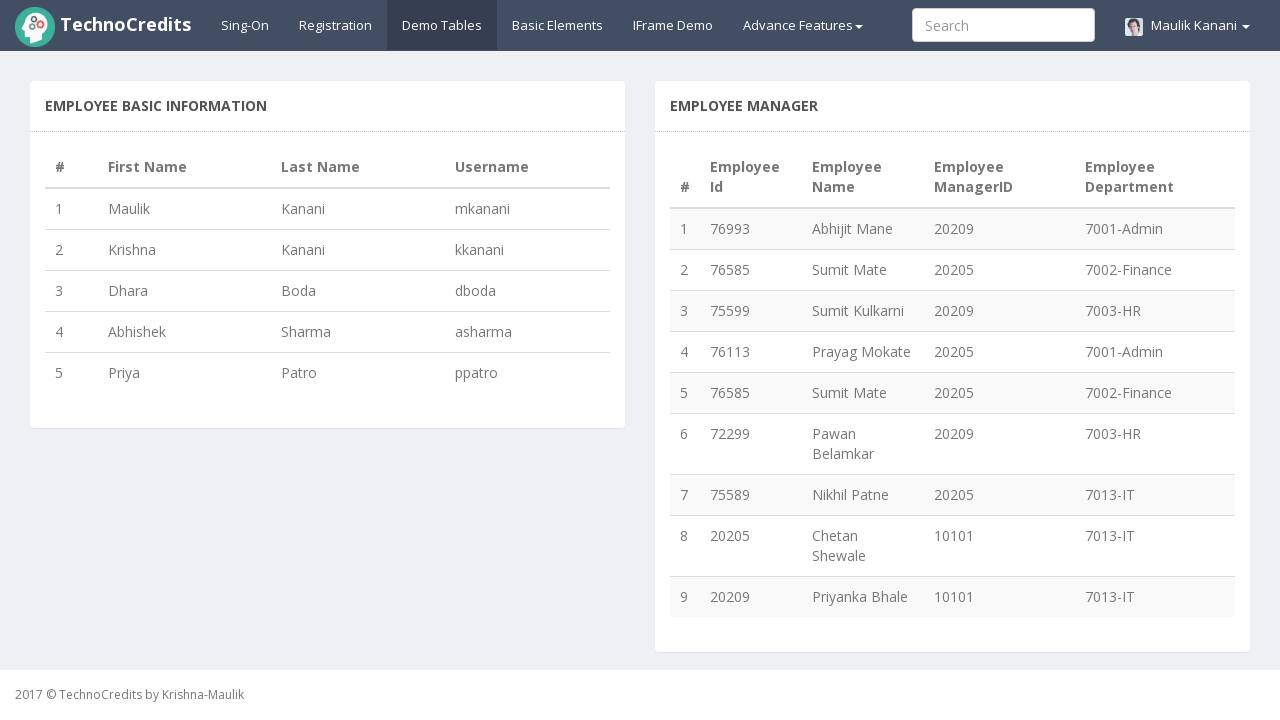

Extracted manager ID from row 2: 20205
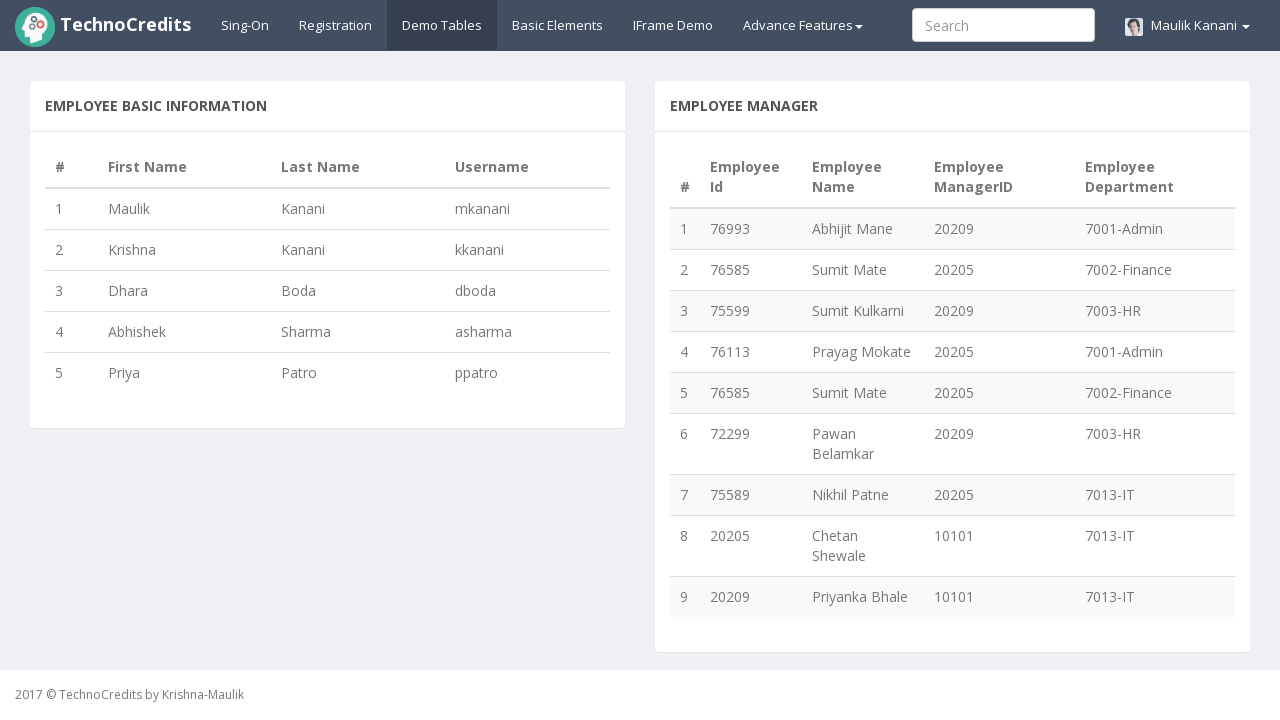

Extracted manager ID from row 3: 20209
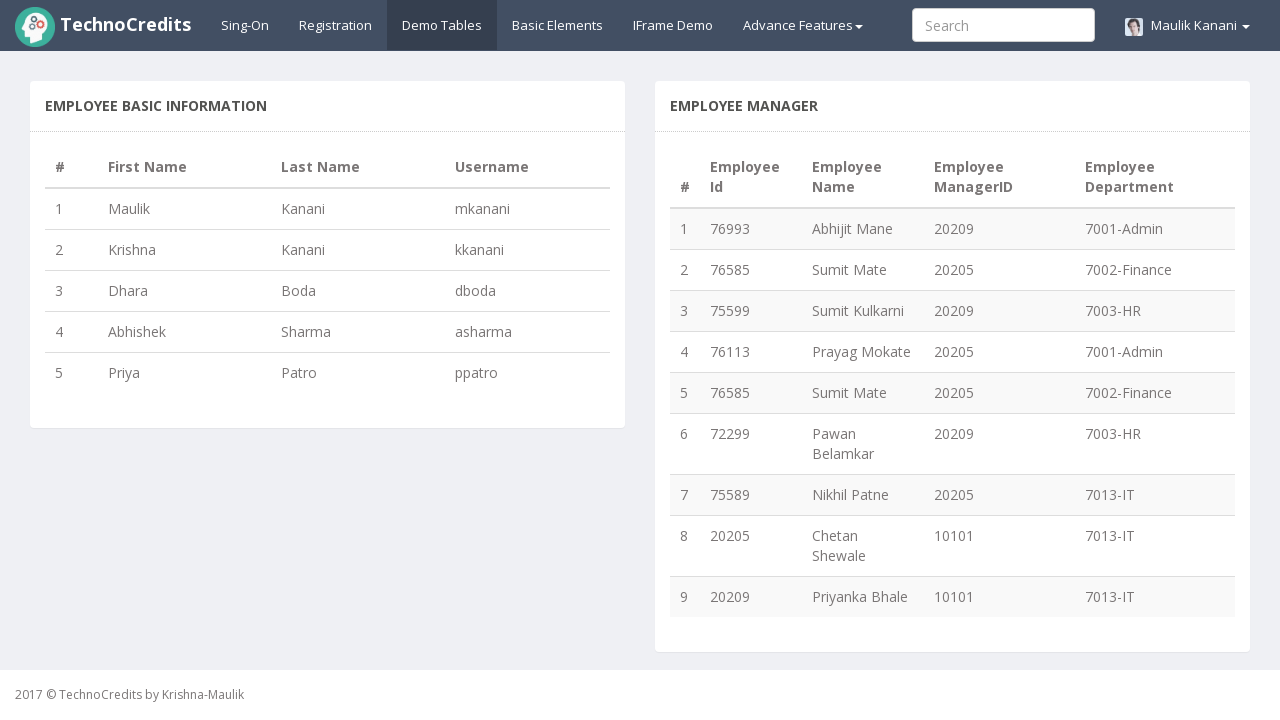

Extracted manager ID from row 4: 20205
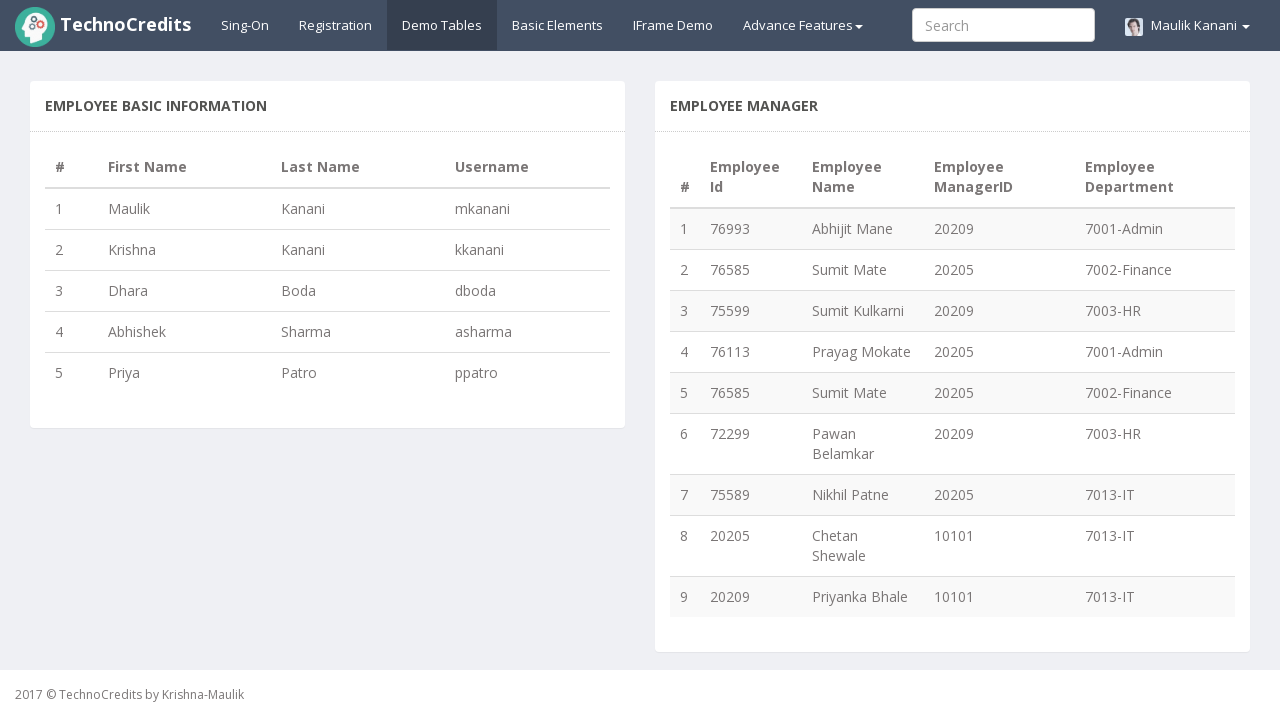

Extracted manager ID from row 5: 20205
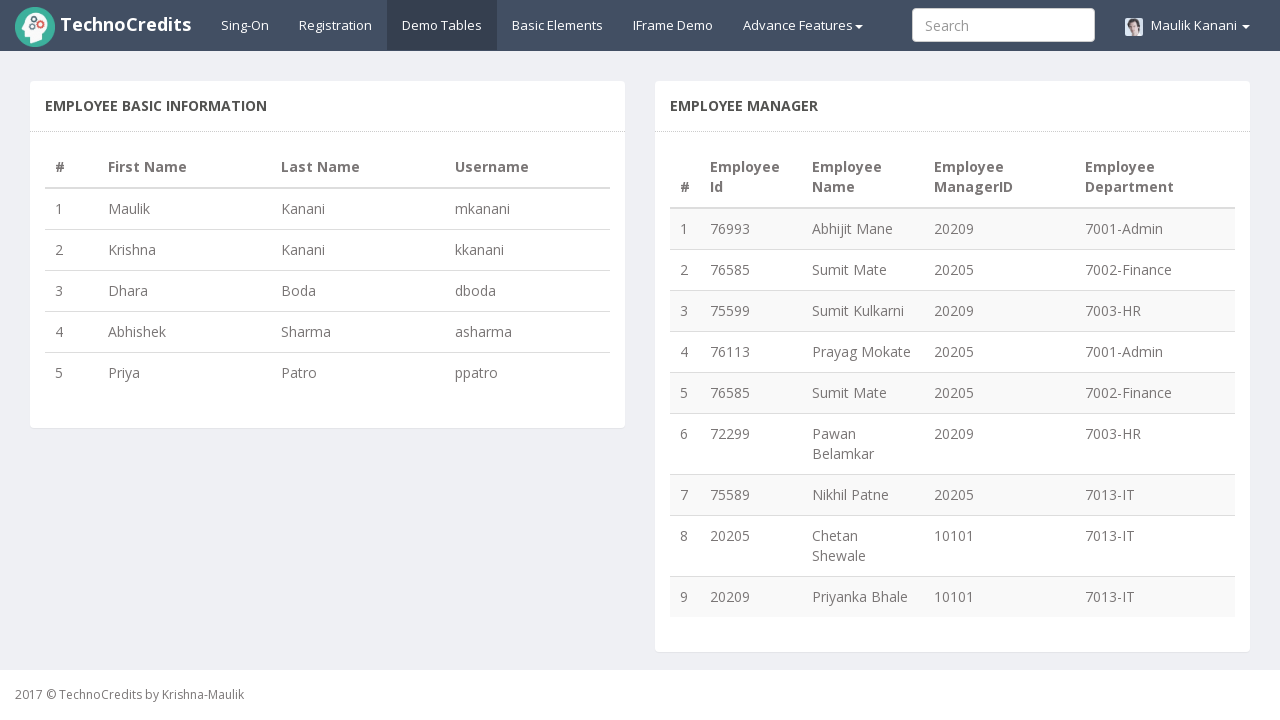

Extracted manager ID from row 6: 20209
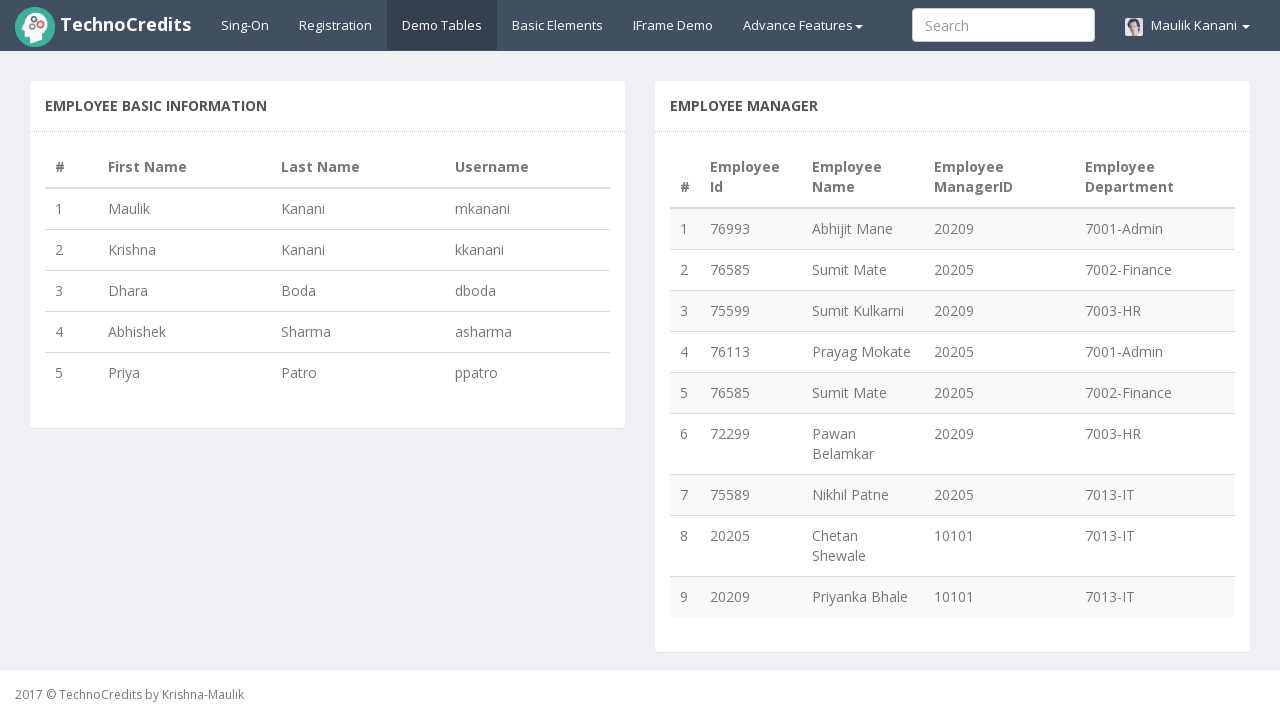

Extracted manager ID from row 7: 20205
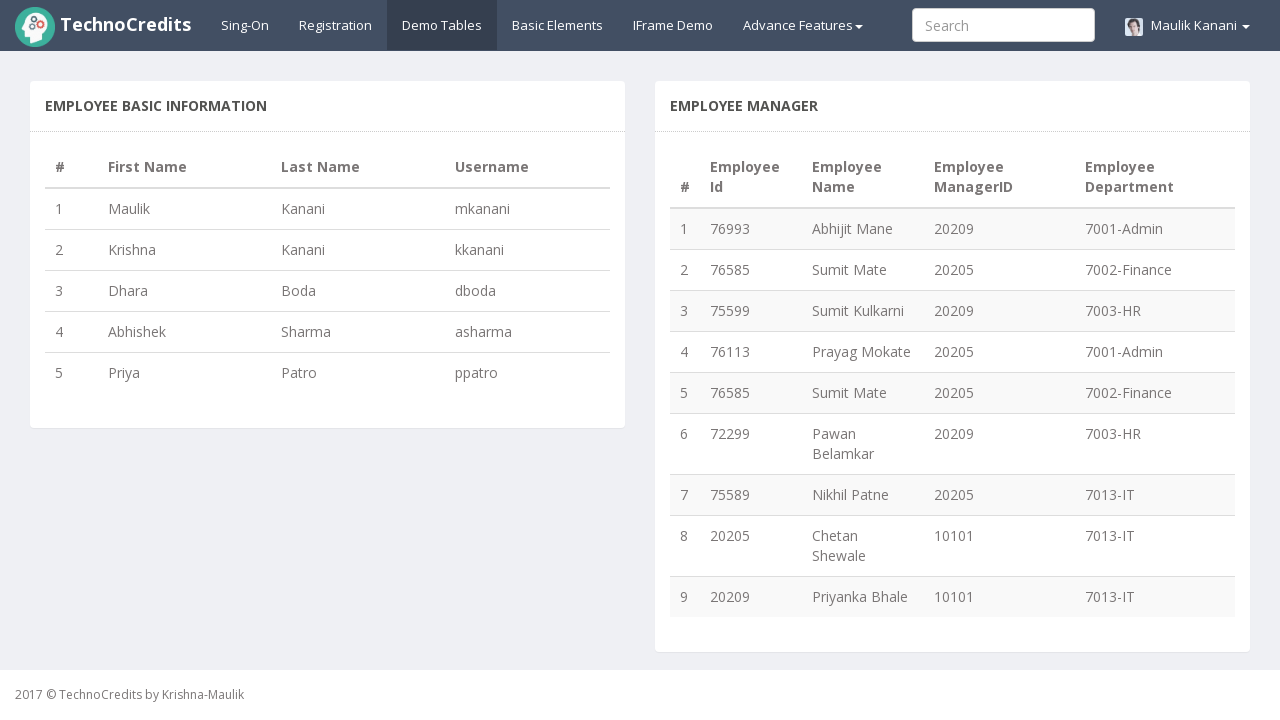

Extracted manager ID from row 8: 10101
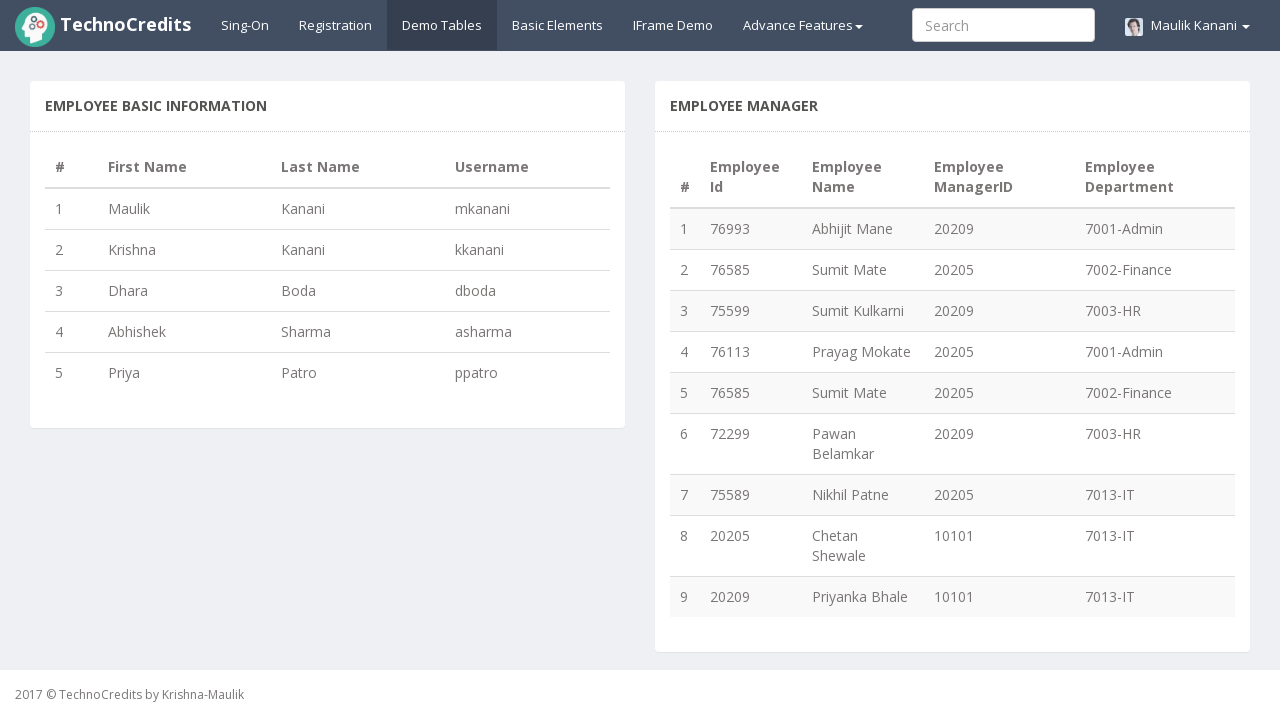

Extracted manager ID from row 9: 10101
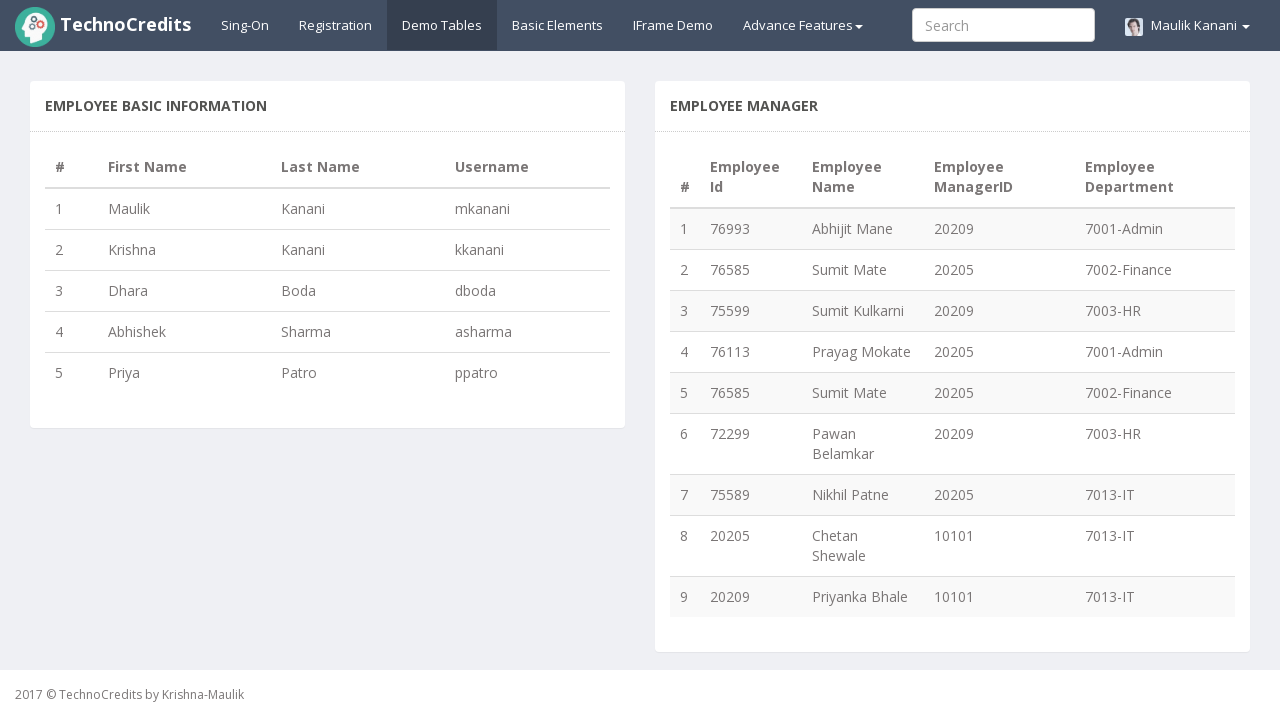

Completed counting employees per manager. Result: {'20209': 3, '20205': 4, '10101': 2}
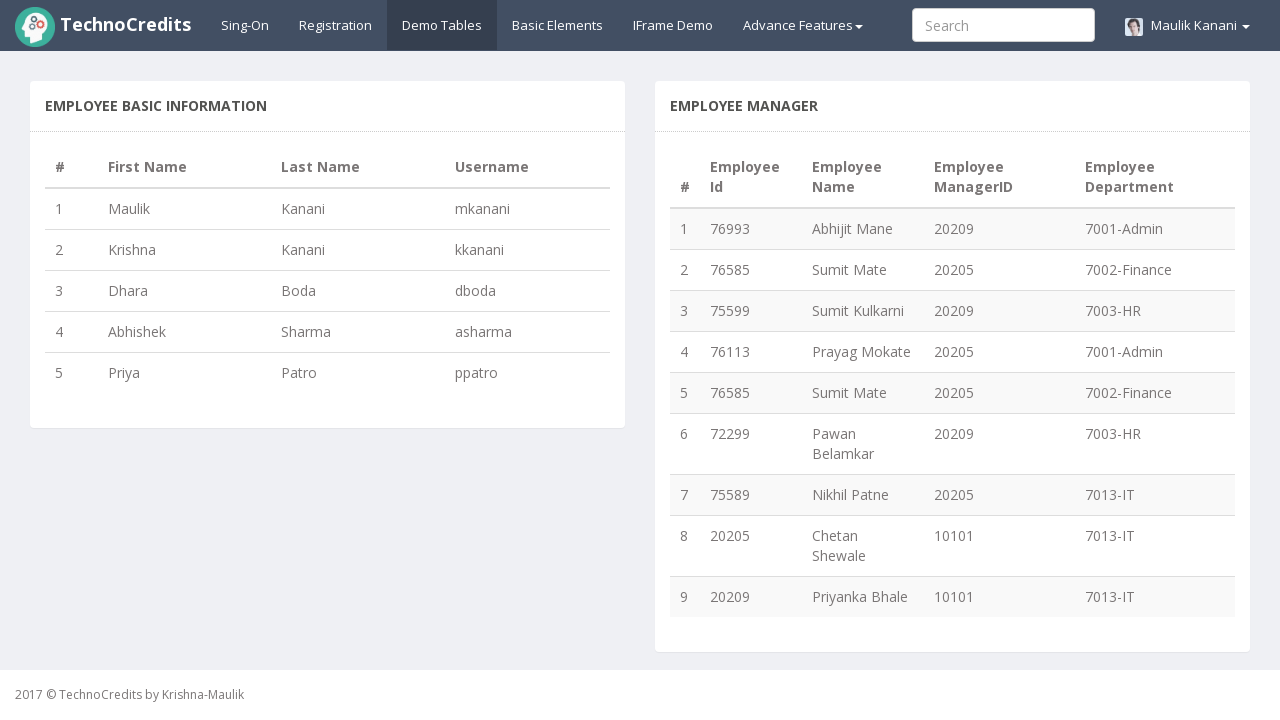

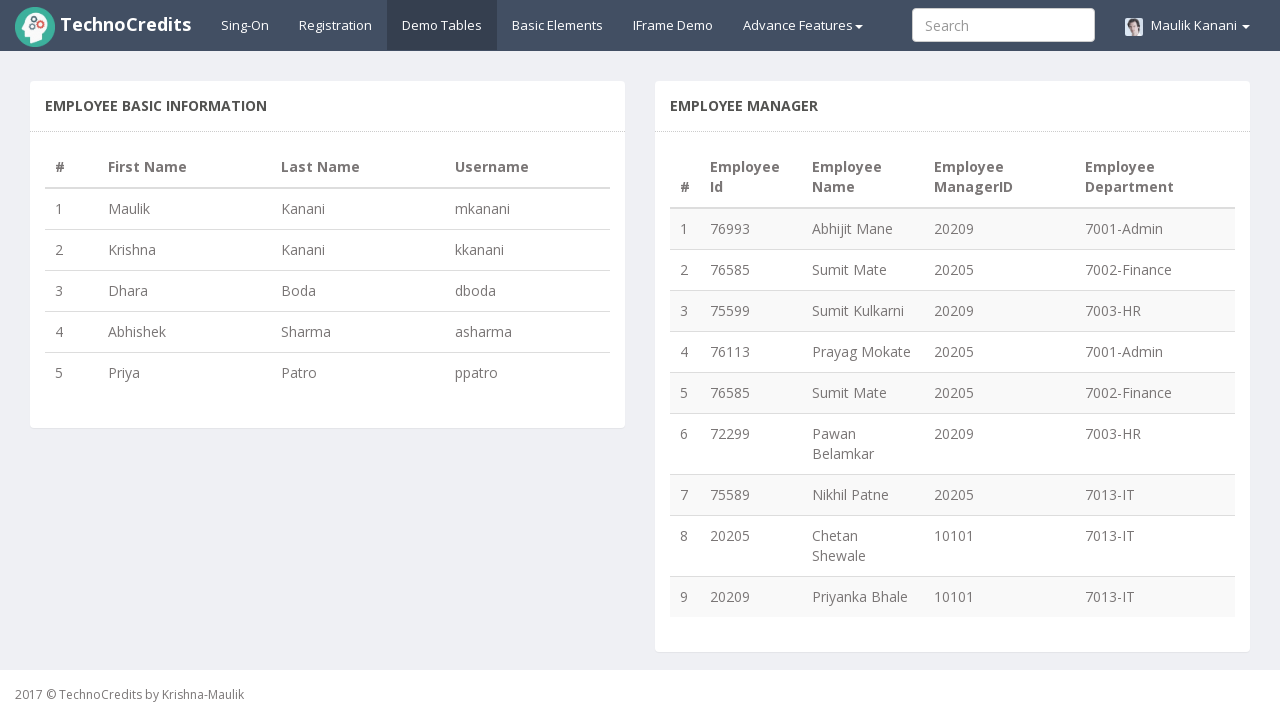